Tests drag and drop functionality by dragging element A to element B's position and verifying the result

Starting URL: https://the-internet.herokuapp.com/drag_and_drop

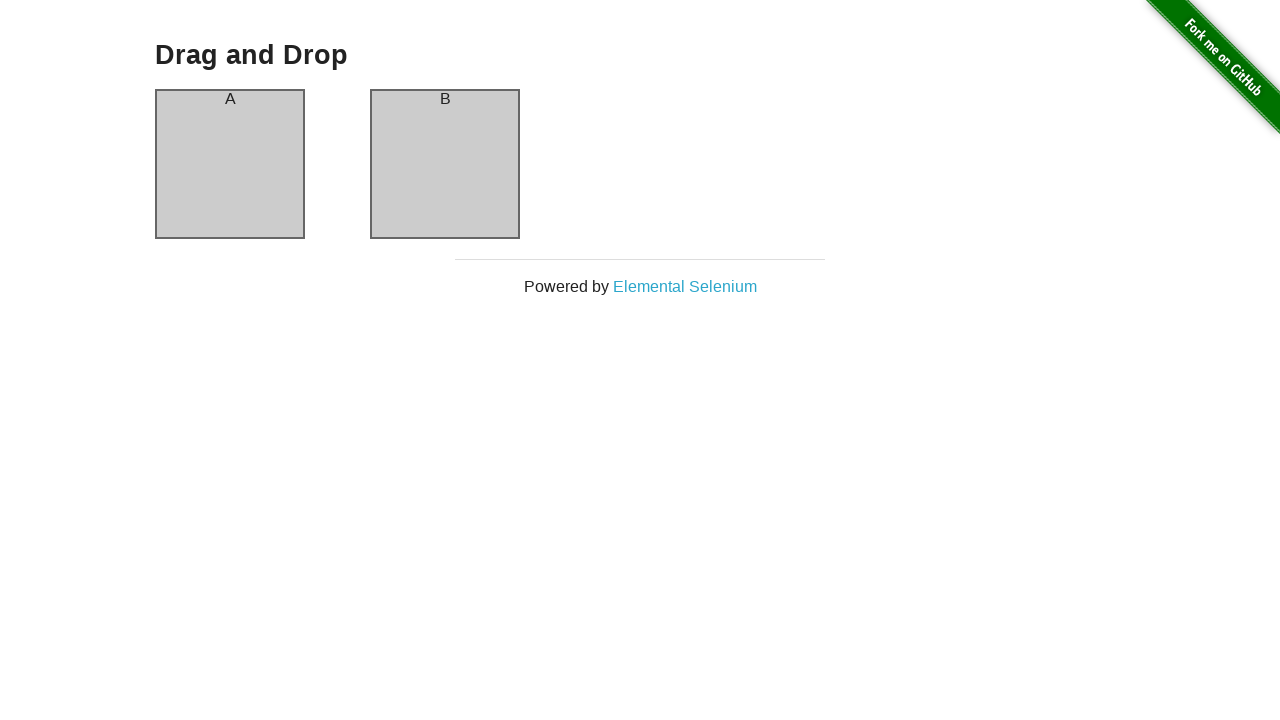

Located draggable element A
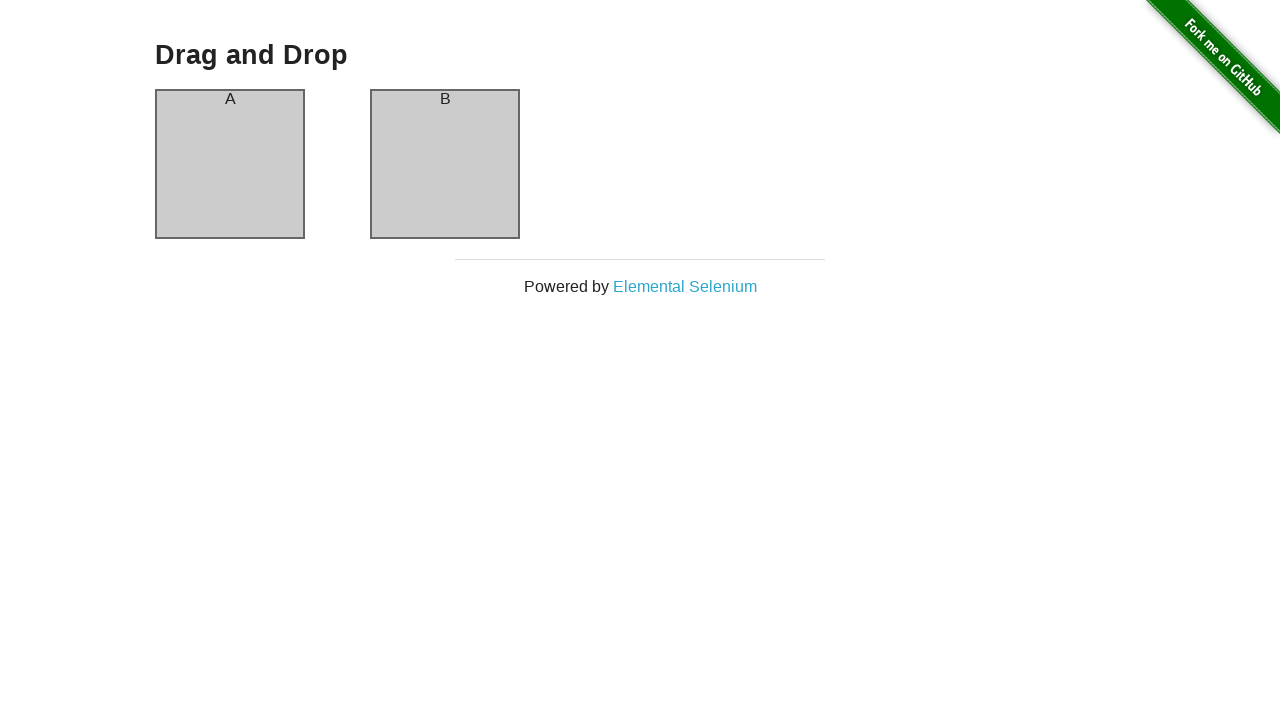

Located droppable element B
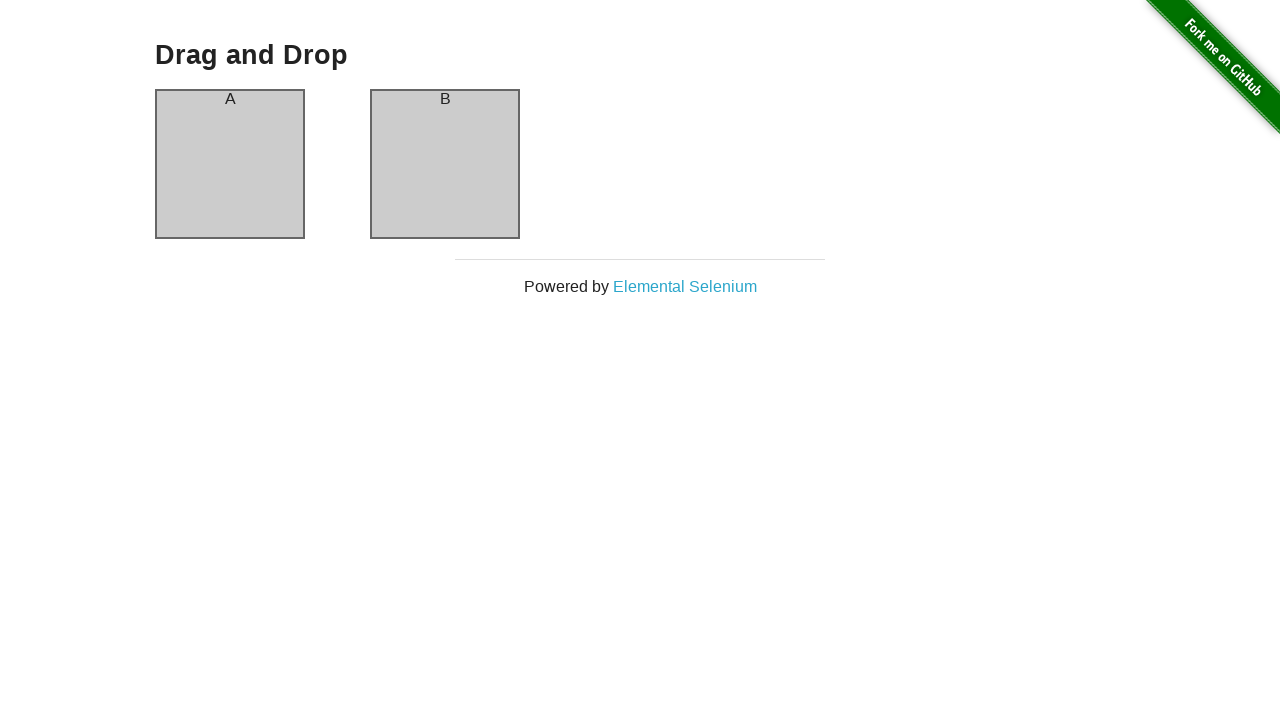

Dragged element A to element B's position at (445, 164)
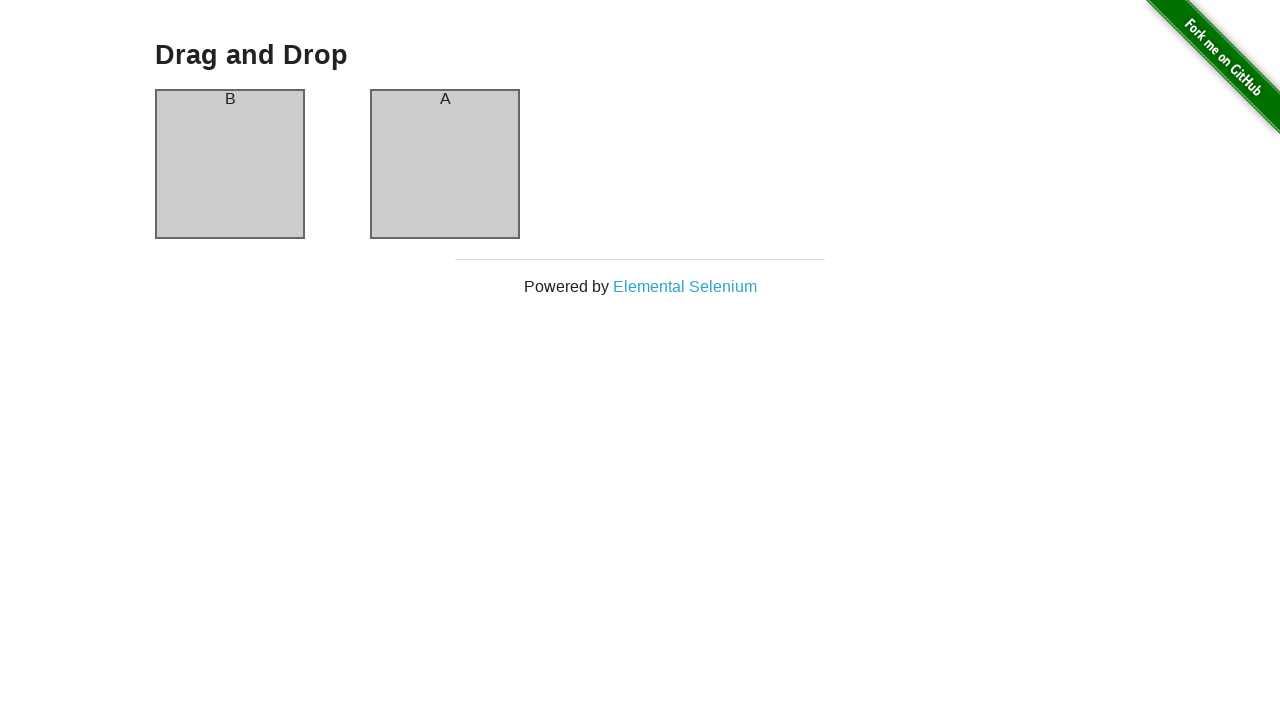

Verified that element B now contains 'A' after drag and drop
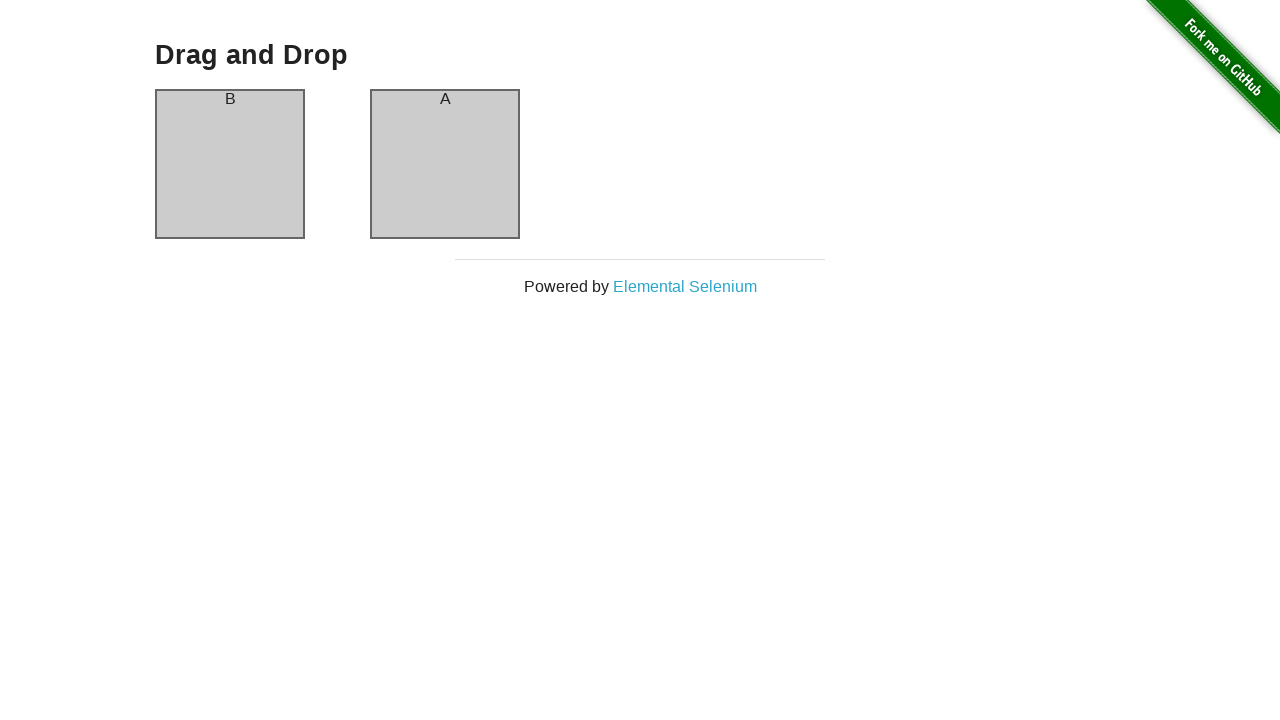

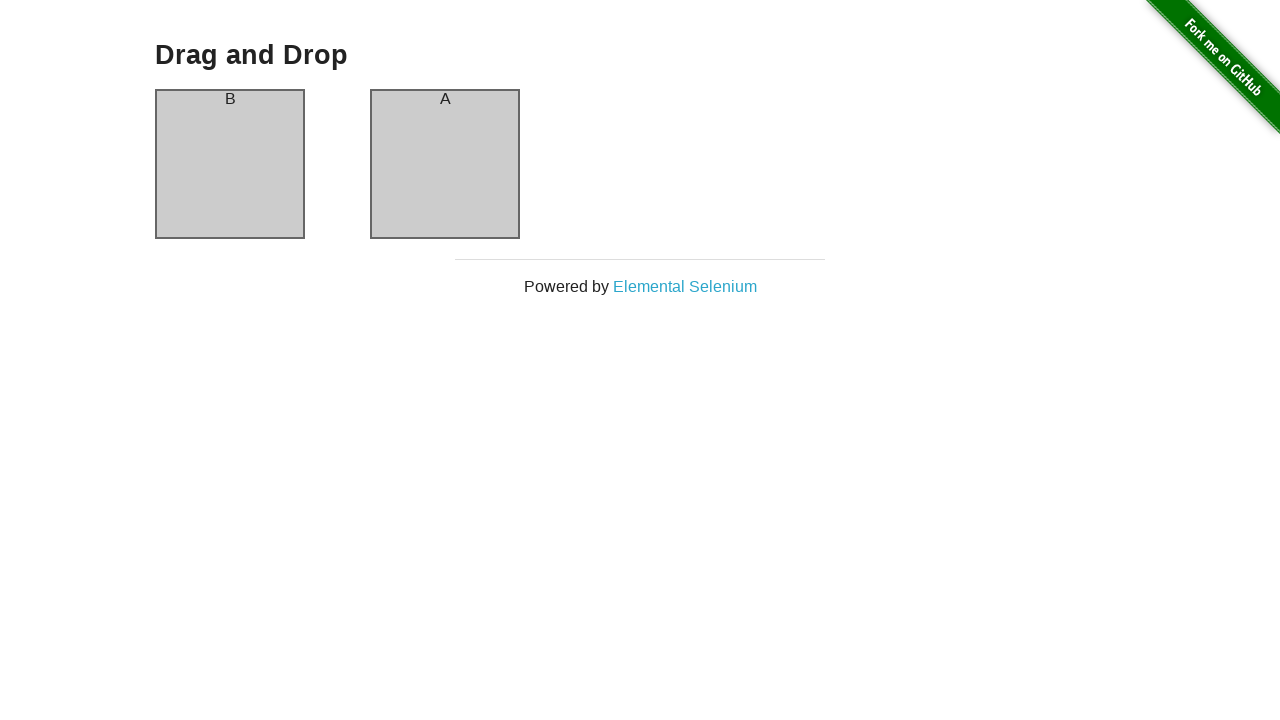